Tests that the table headers on the browse languages page contain Language, Author, Date, Comments, and Rate columns

Starting URL: http://www.99-bottles-of-beer.net

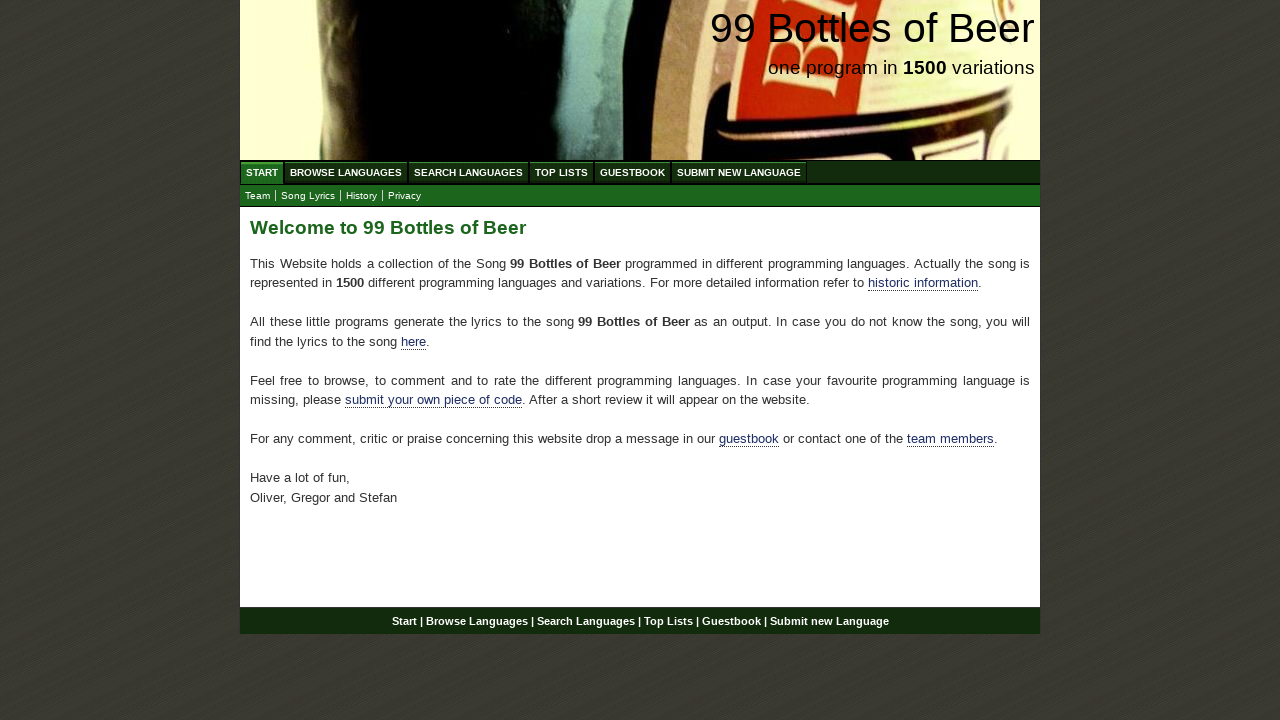

Clicked on BROWSE LANGUAGES menu at (346, 172) on xpath=//body/div[@id='wrap']/div[@id='navigation']/ul[@id='menu']/li/a[@href='/a
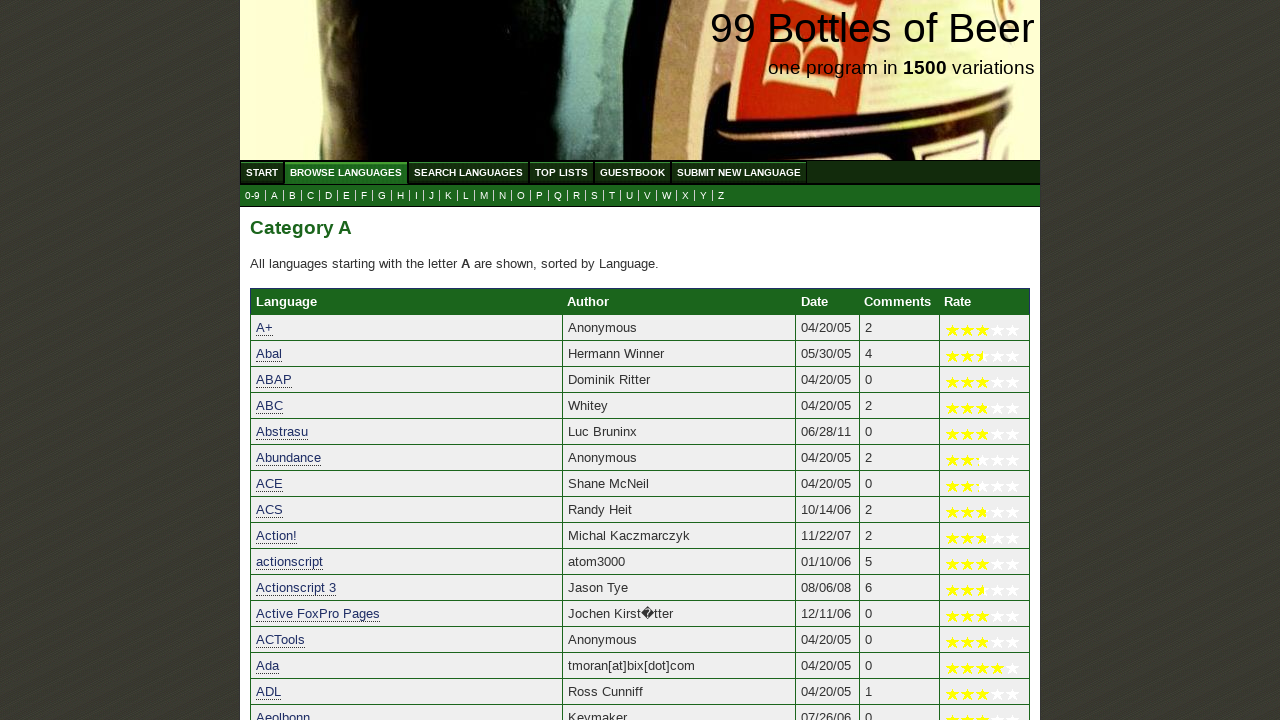

Table headers loaded on browse languages page
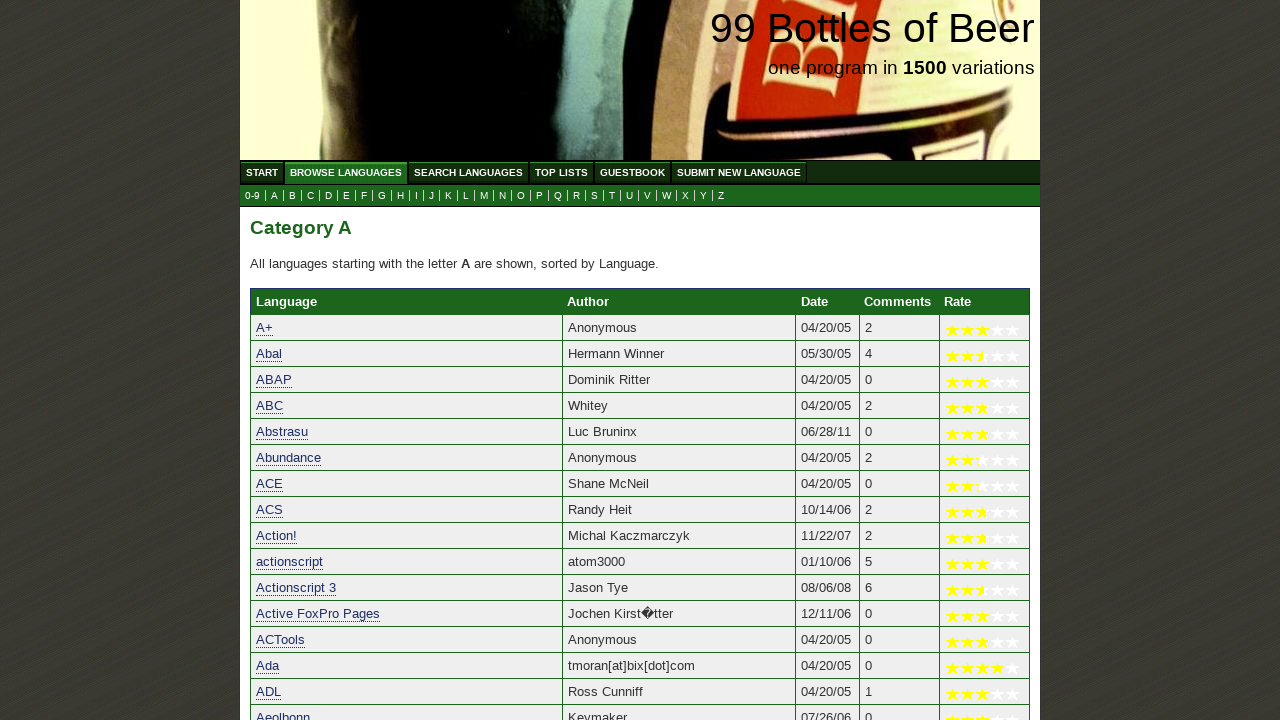

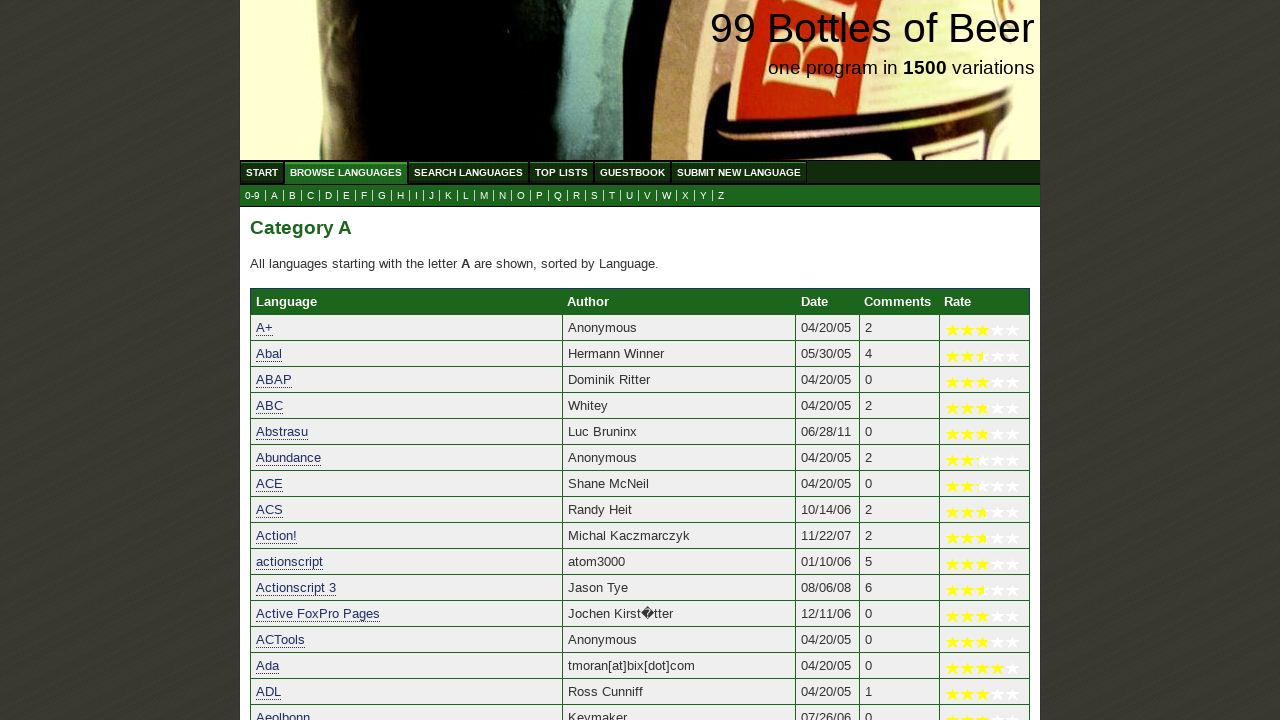